Tests filtering to display only active (incomplete) items

Starting URL: https://demo.playwright.dev/todomvc

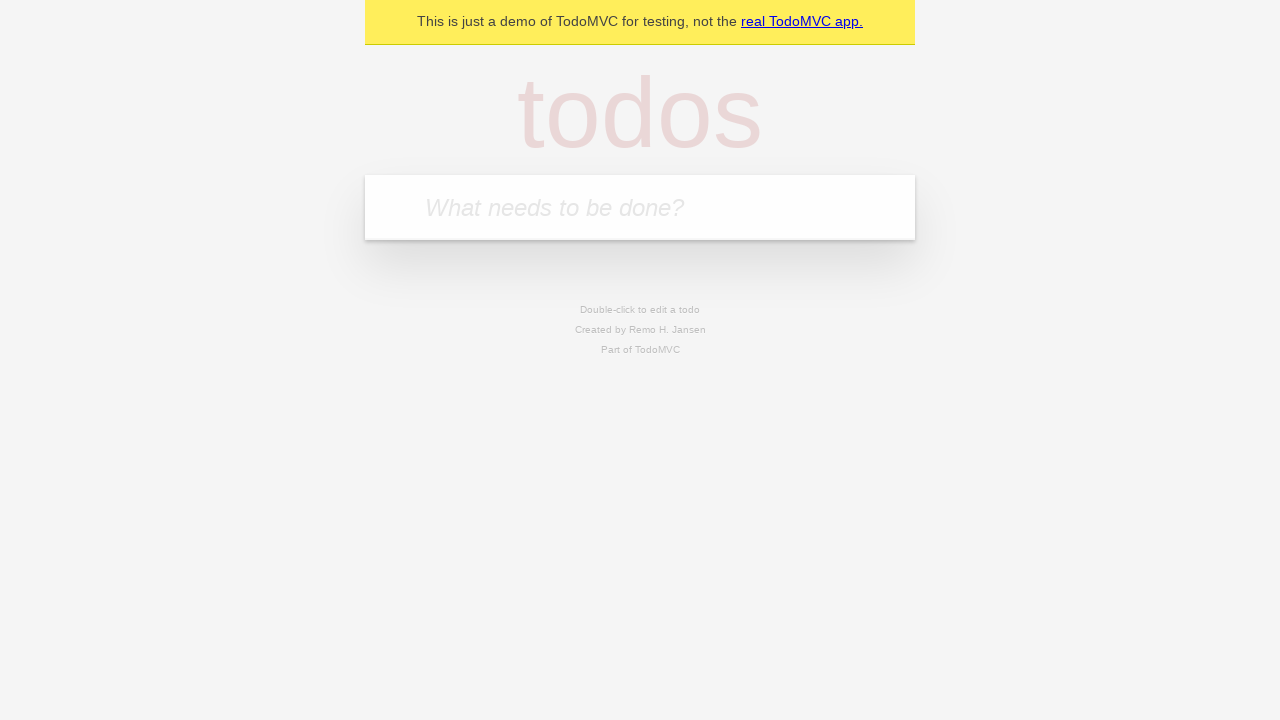

Filled todo input with 'buy some cheese' on internal:attr=[placeholder="What needs to be done?"i]
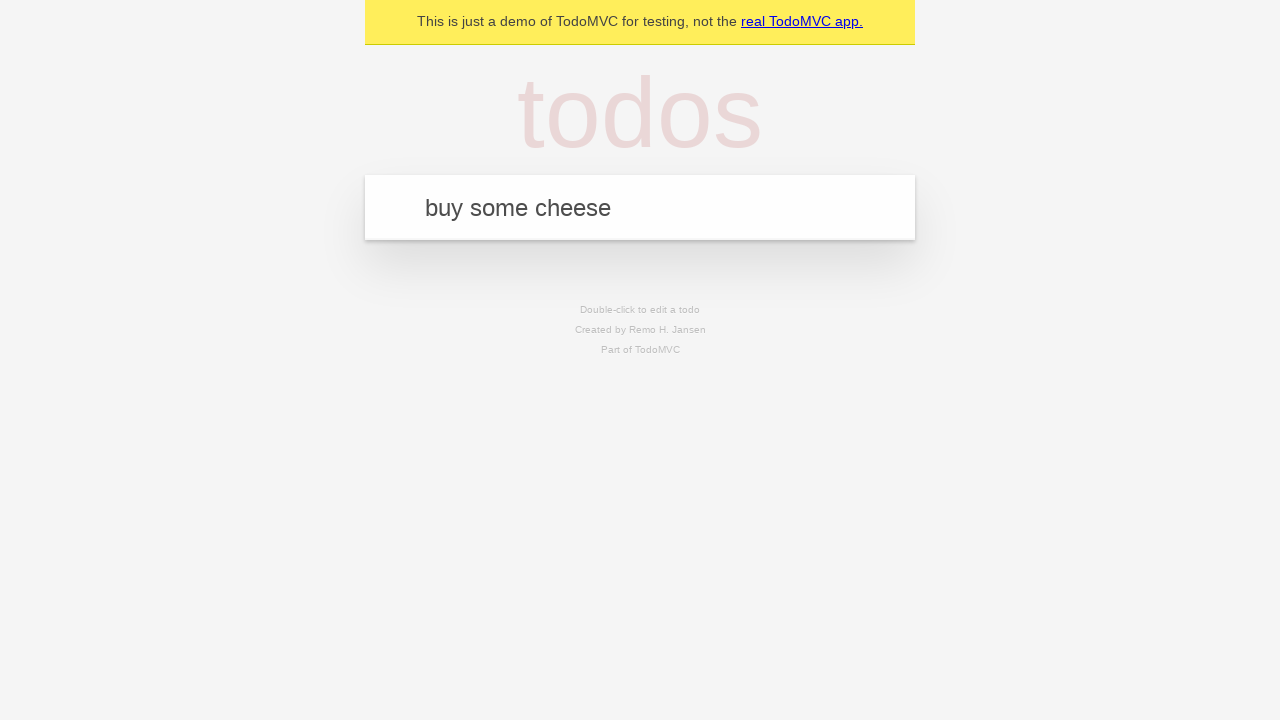

Pressed Enter to add first todo on internal:attr=[placeholder="What needs to be done?"i]
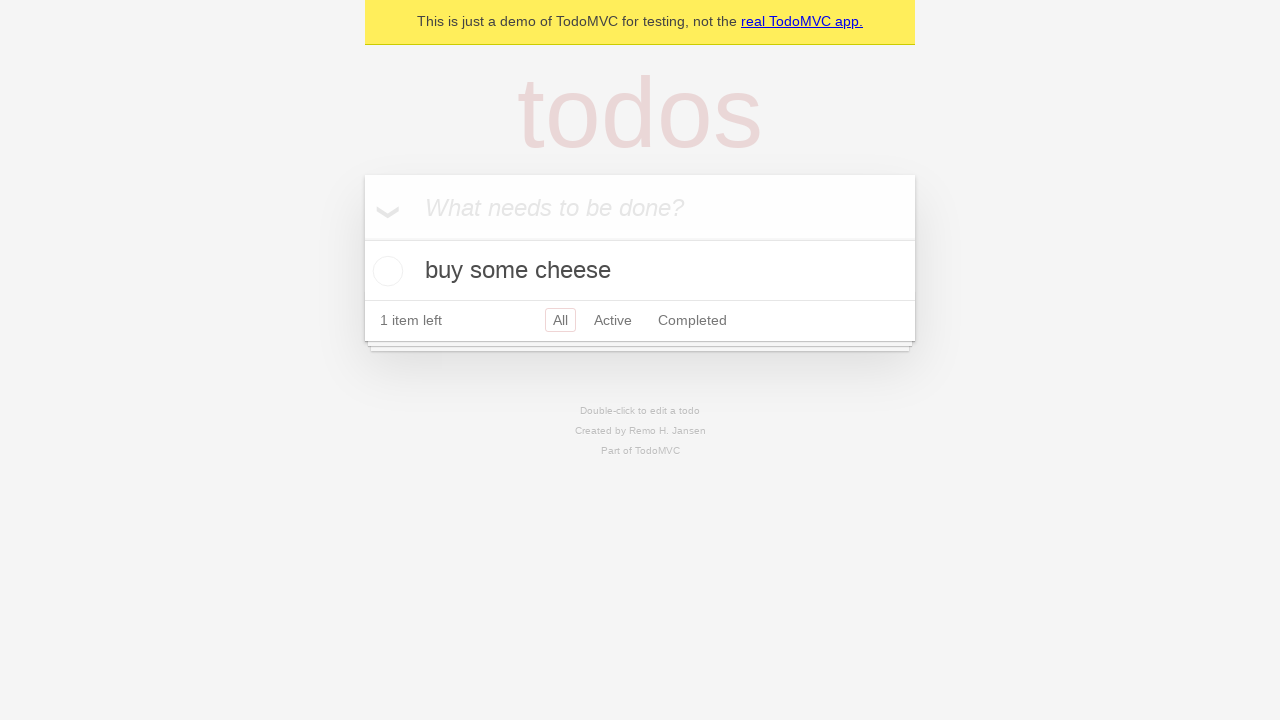

Filled todo input with 'feed the cat' on internal:attr=[placeholder="What needs to be done?"i]
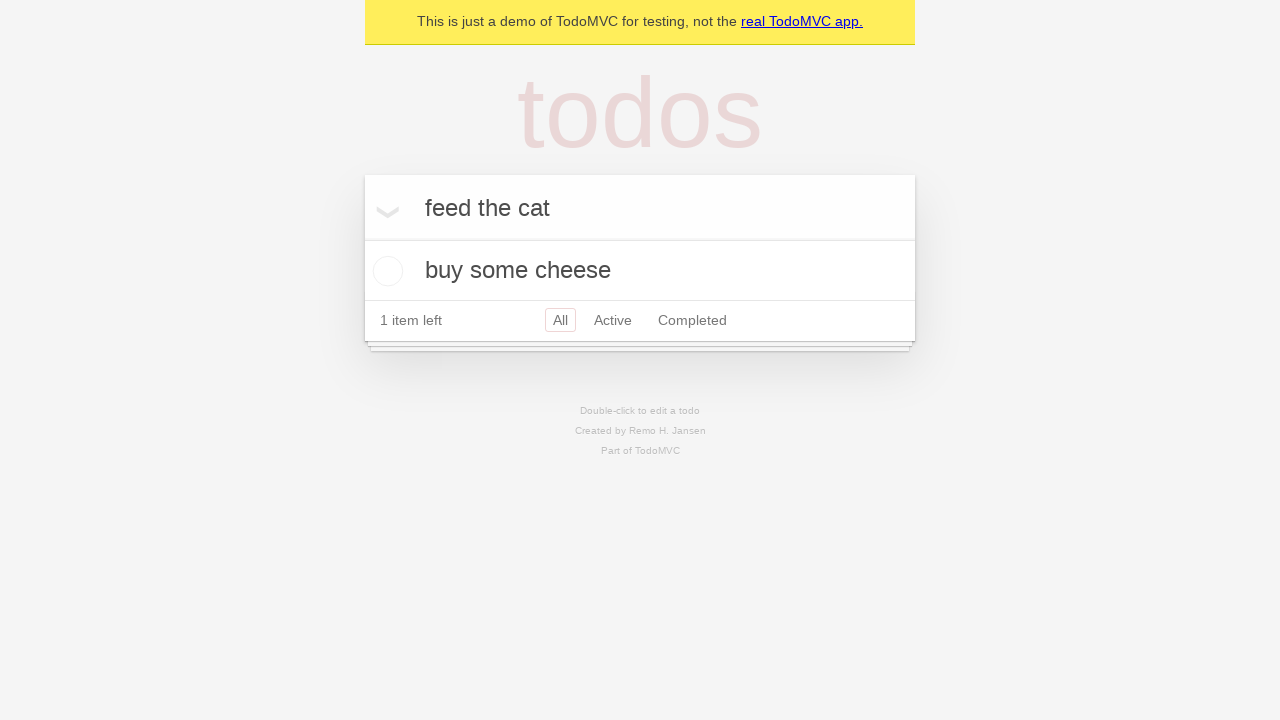

Pressed Enter to add second todo on internal:attr=[placeholder="What needs to be done?"i]
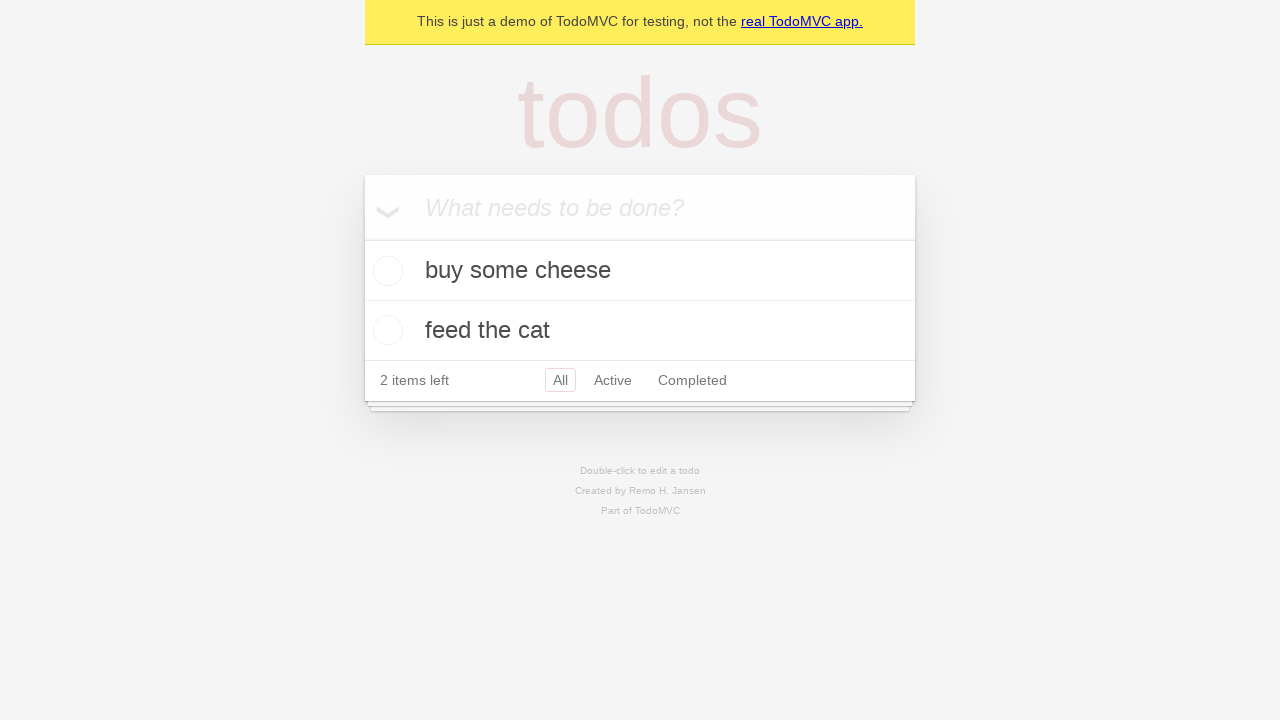

Filled todo input with 'book a doctors appointment' on internal:attr=[placeholder="What needs to be done?"i]
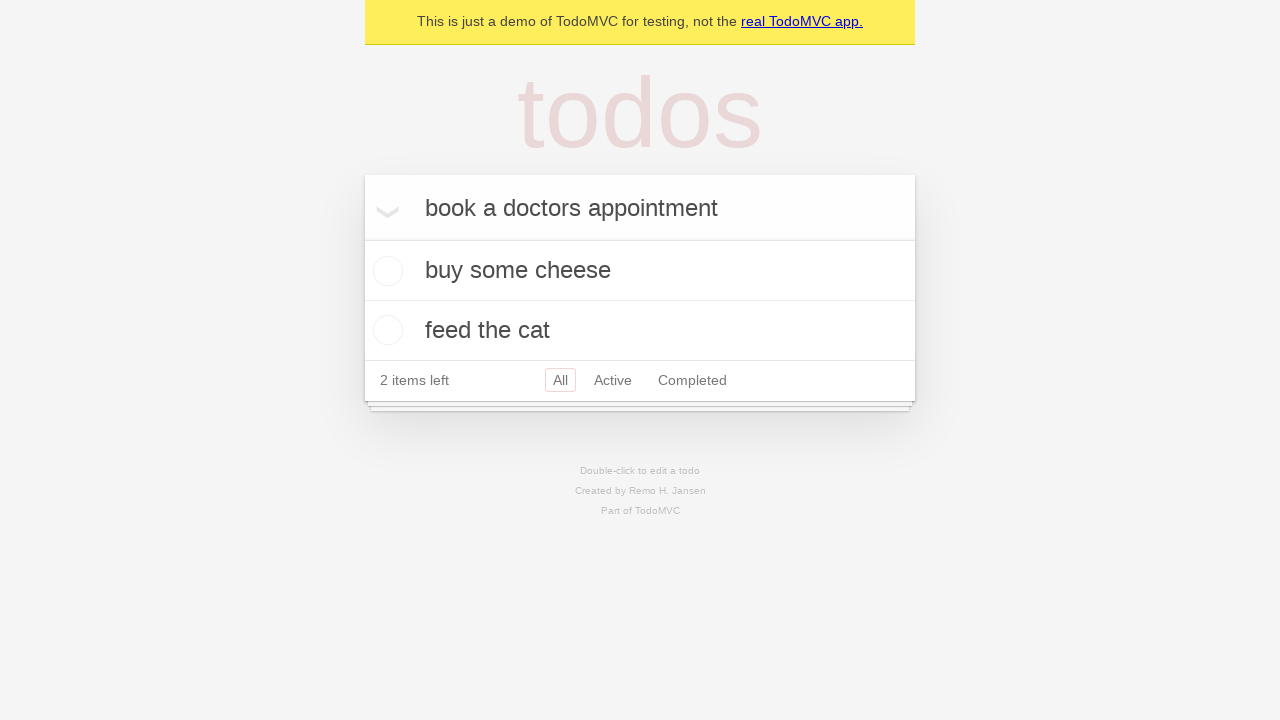

Pressed Enter to add third todo on internal:attr=[placeholder="What needs to be done?"i]
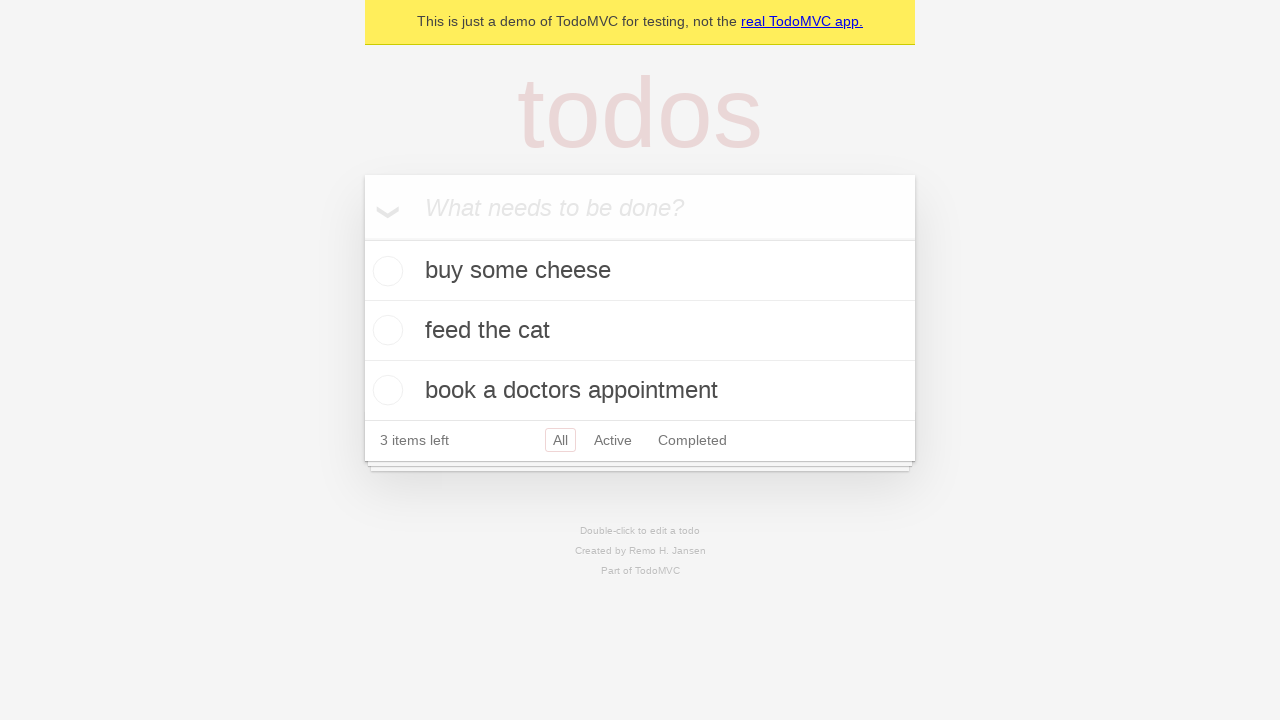

Checked the second todo item as complete at (385, 330) on internal:testid=[data-testid="todo-item"s] >> nth=1 >> internal:role=checkbox
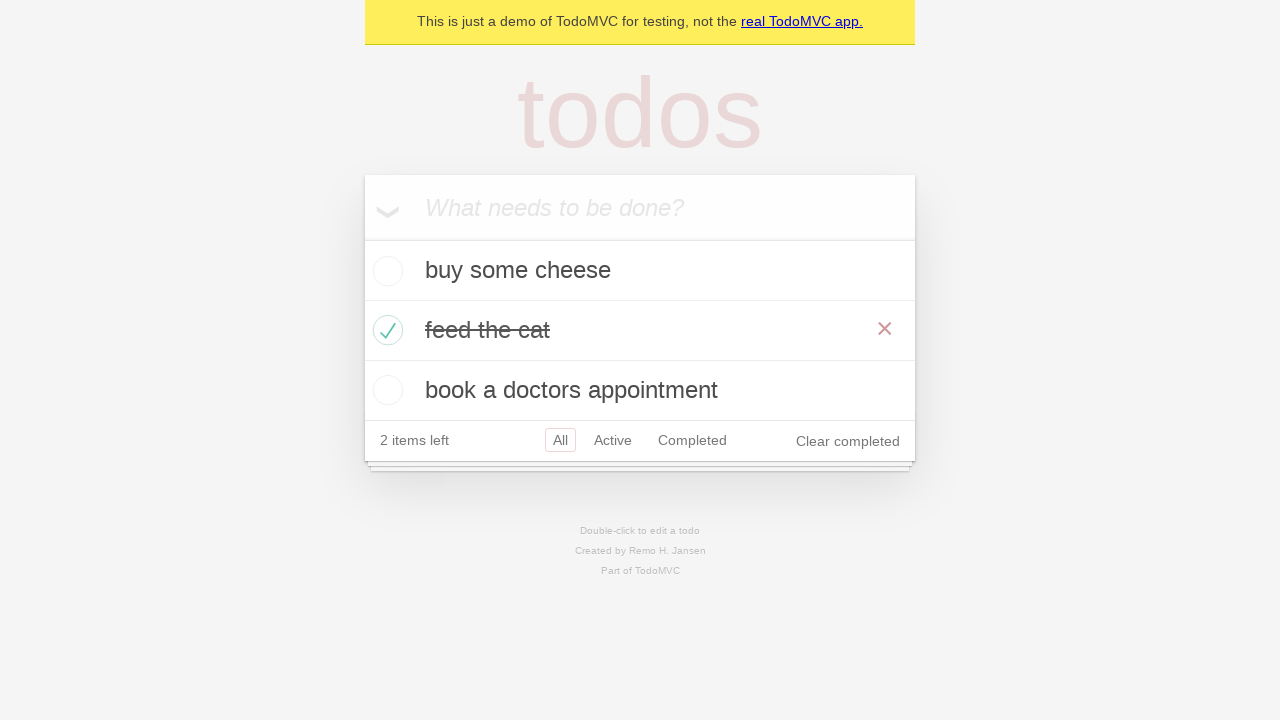

Clicked Active filter to display only incomplete todos at (613, 440) on internal:role=link[name="Active"i]
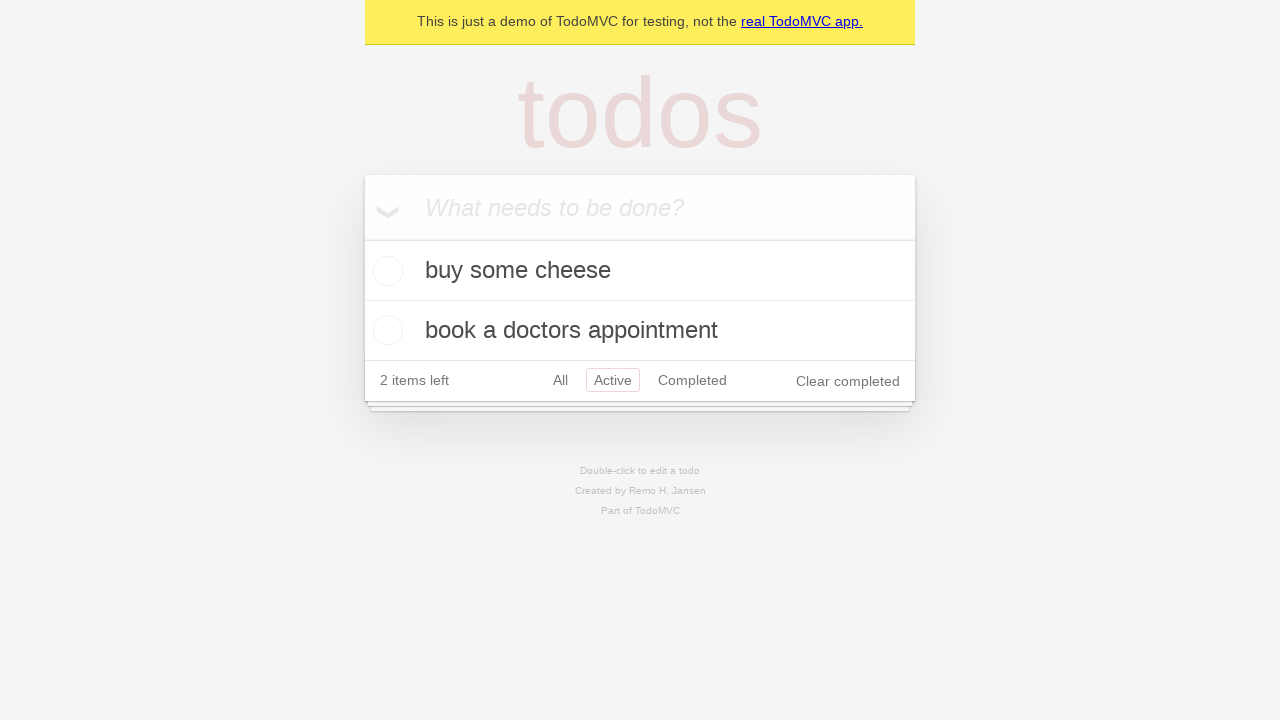

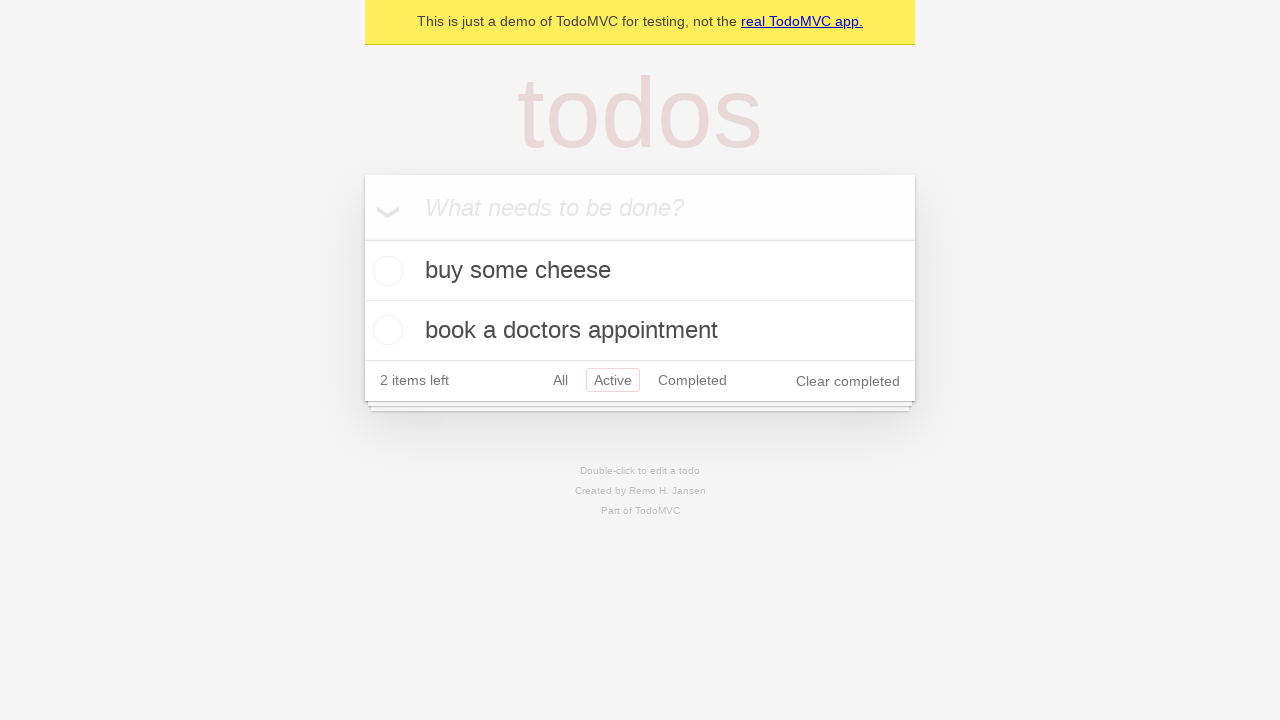